Tests A/B test opt-out by visiting the split test page, verifying it shows a test variation, adding an opt-out cookie, refreshing, and verifying the page now shows "No A/B Test"

Starting URL: http://the-internet.herokuapp.com/abtest

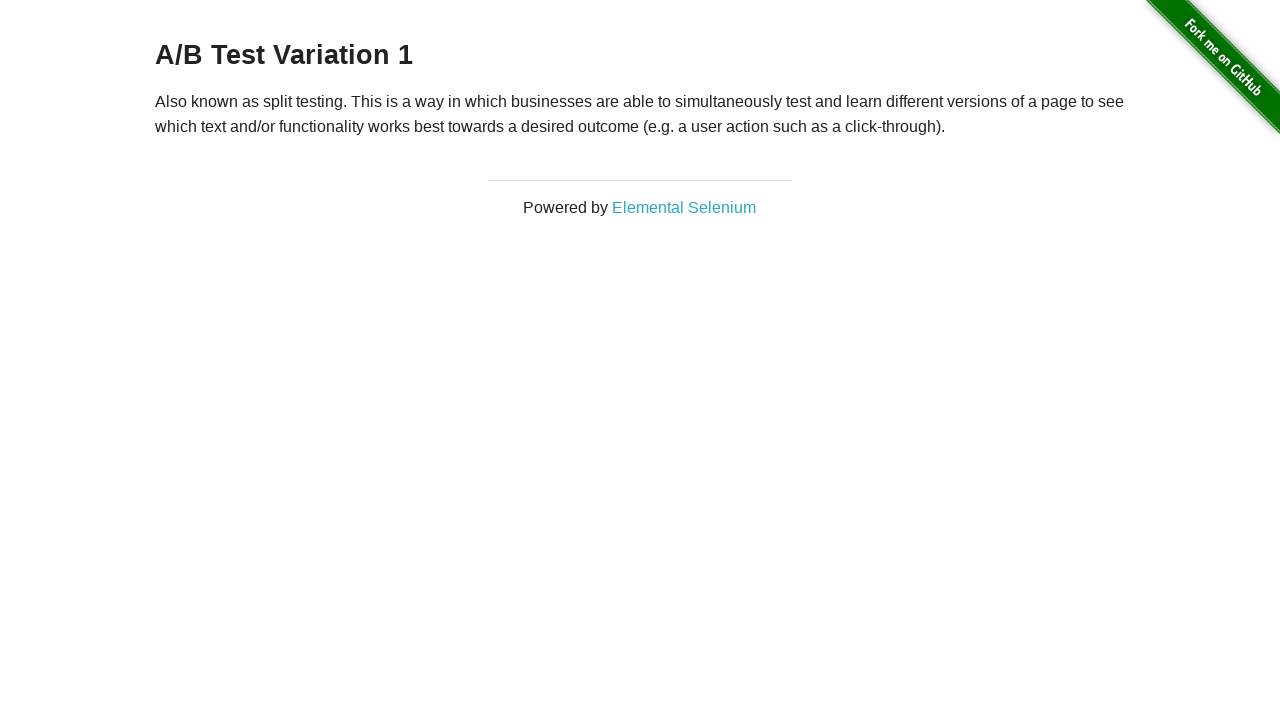

Located h3 heading element on A/B test page
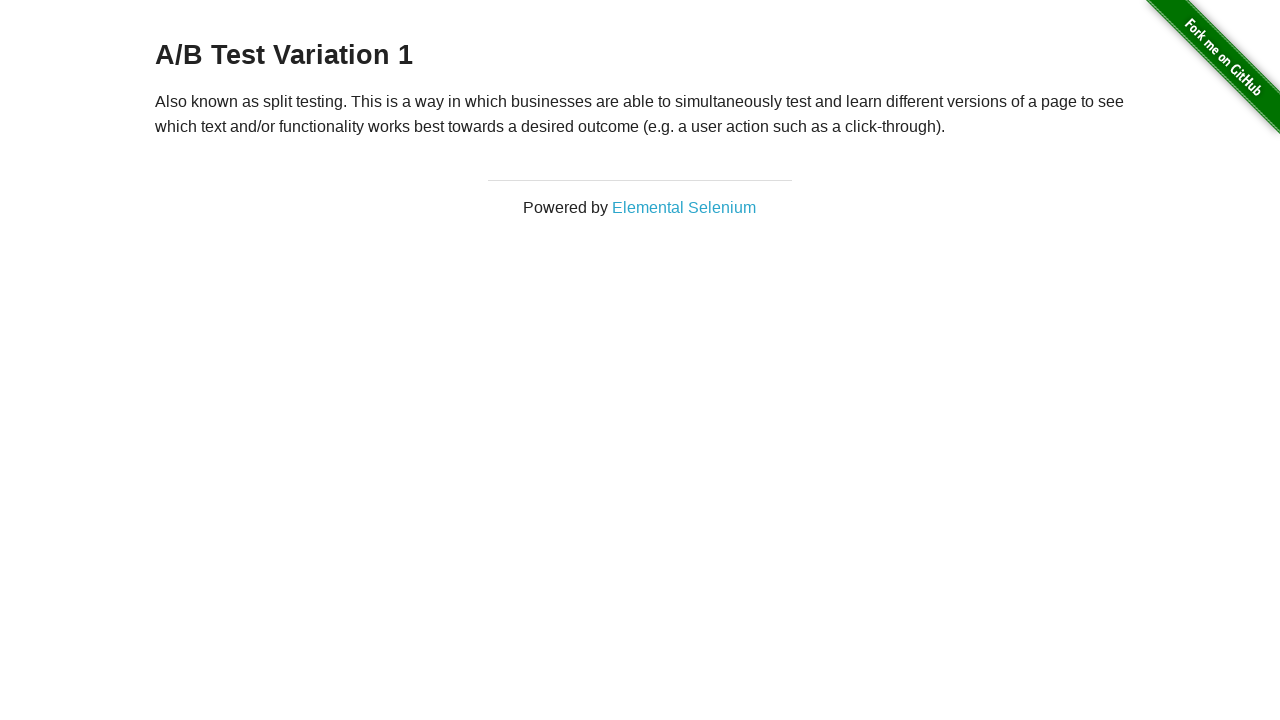

Retrieved heading text content from A/B test page
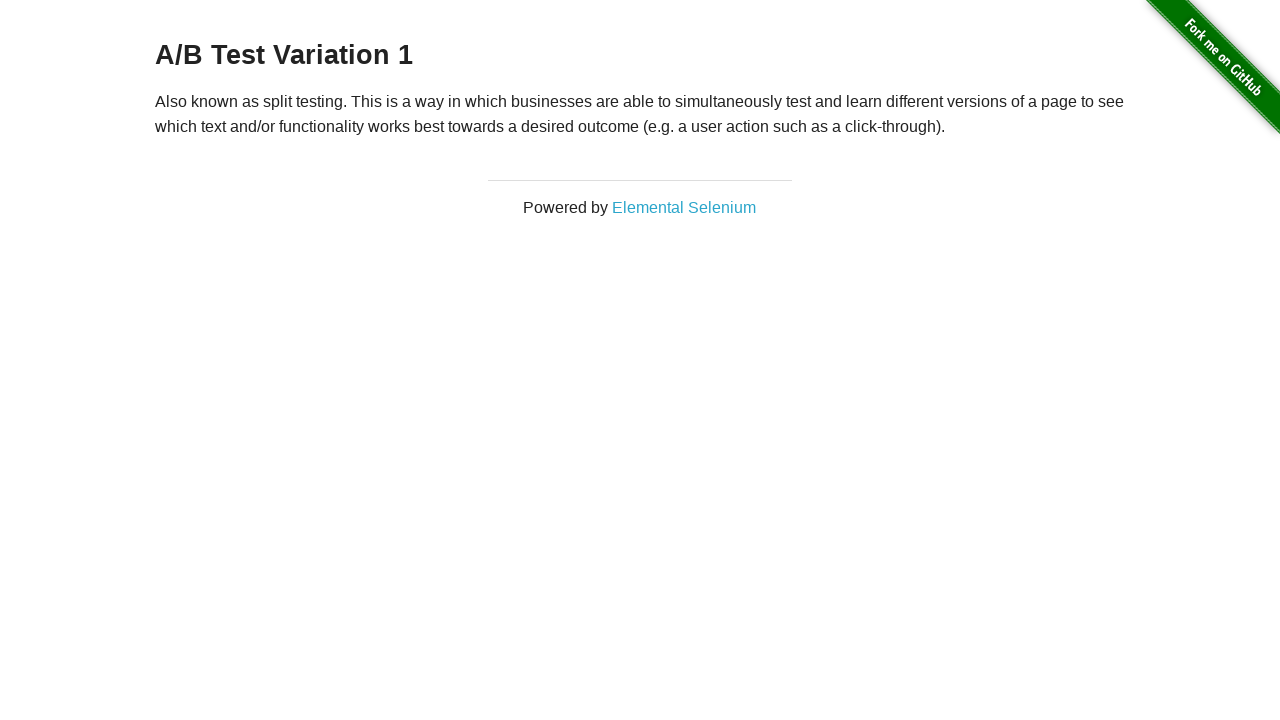

Verified page shows A/B test variation: 'A/B Test Variation 1'
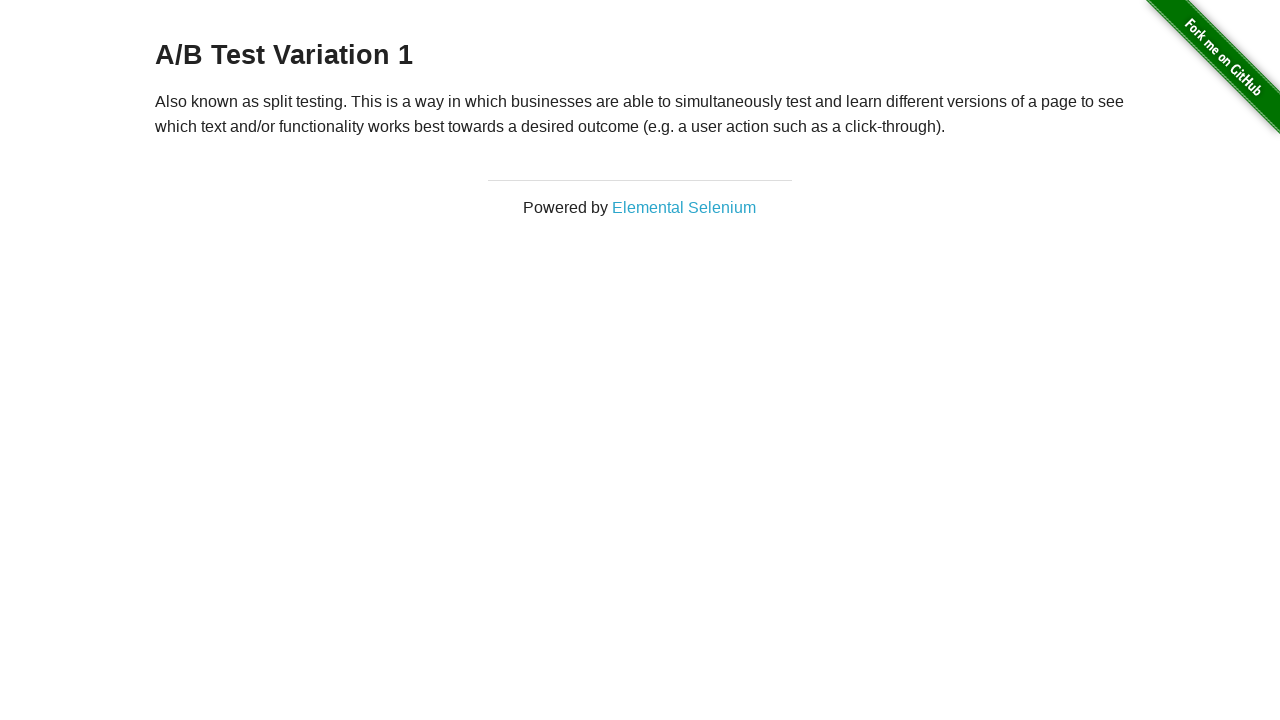

Added optimizelyOptOut cookie to context
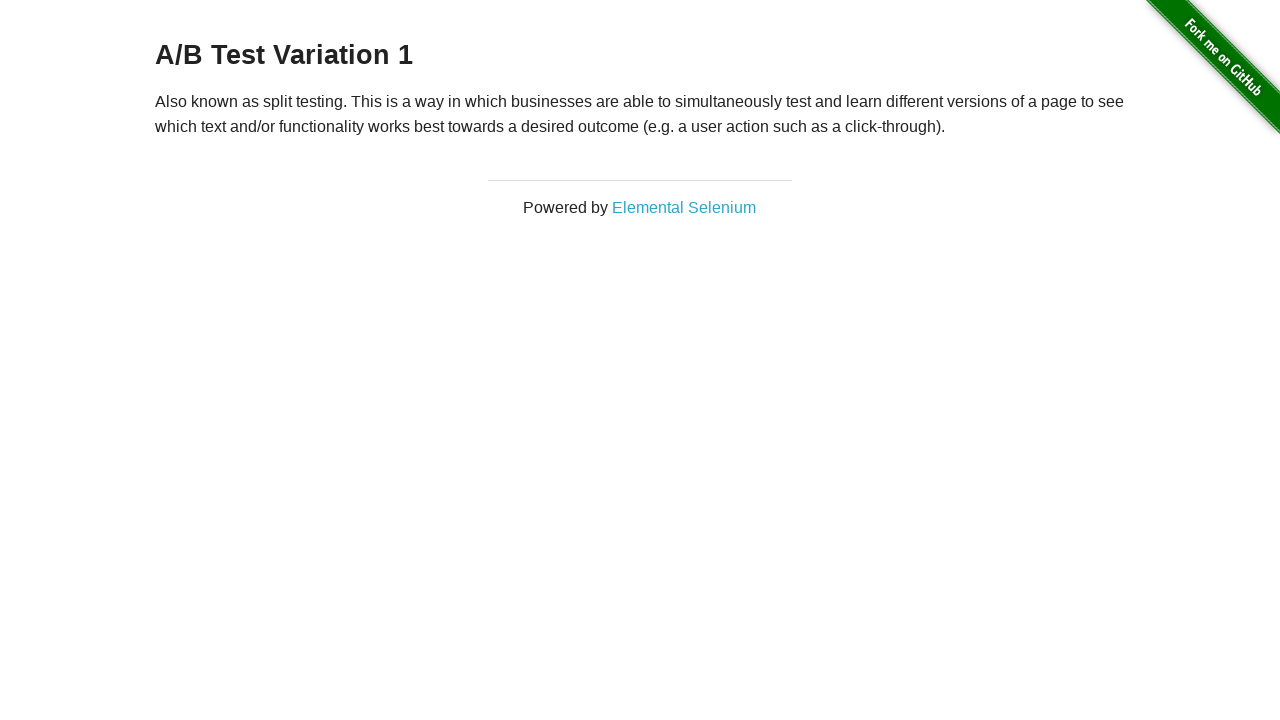

Refreshed page after adding opt-out cookie
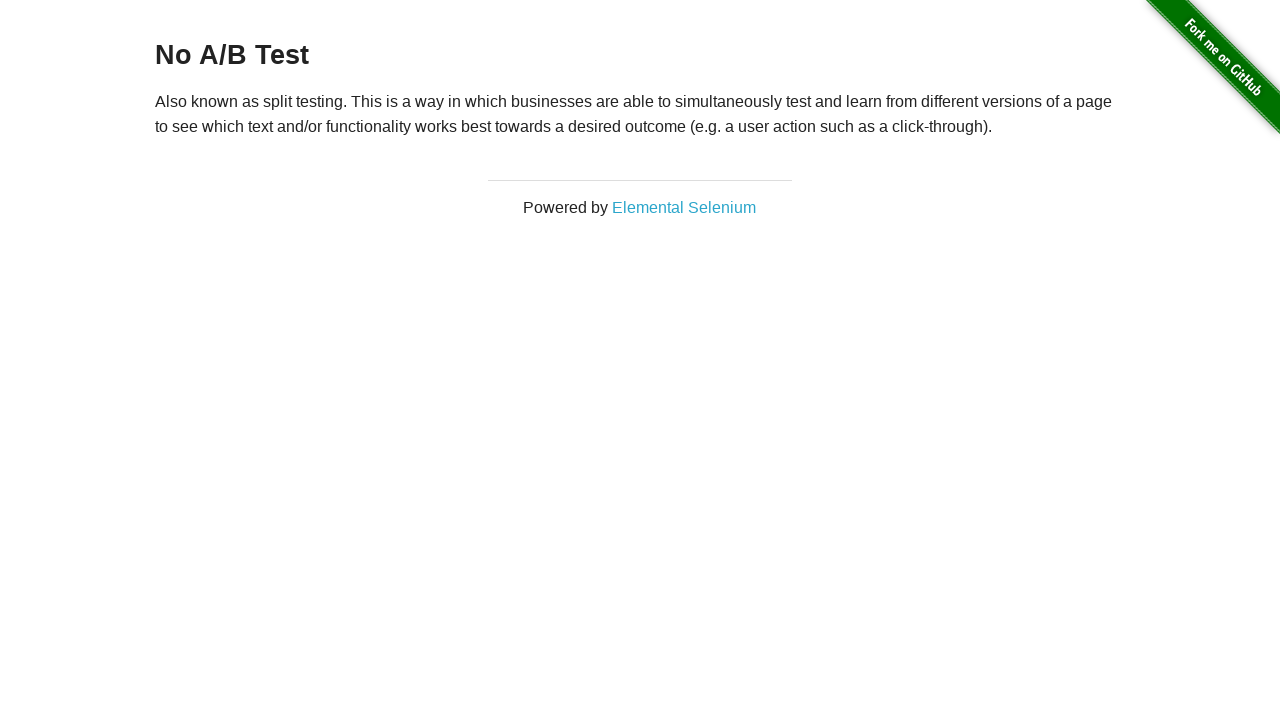

Retrieved heading text content from refreshed page
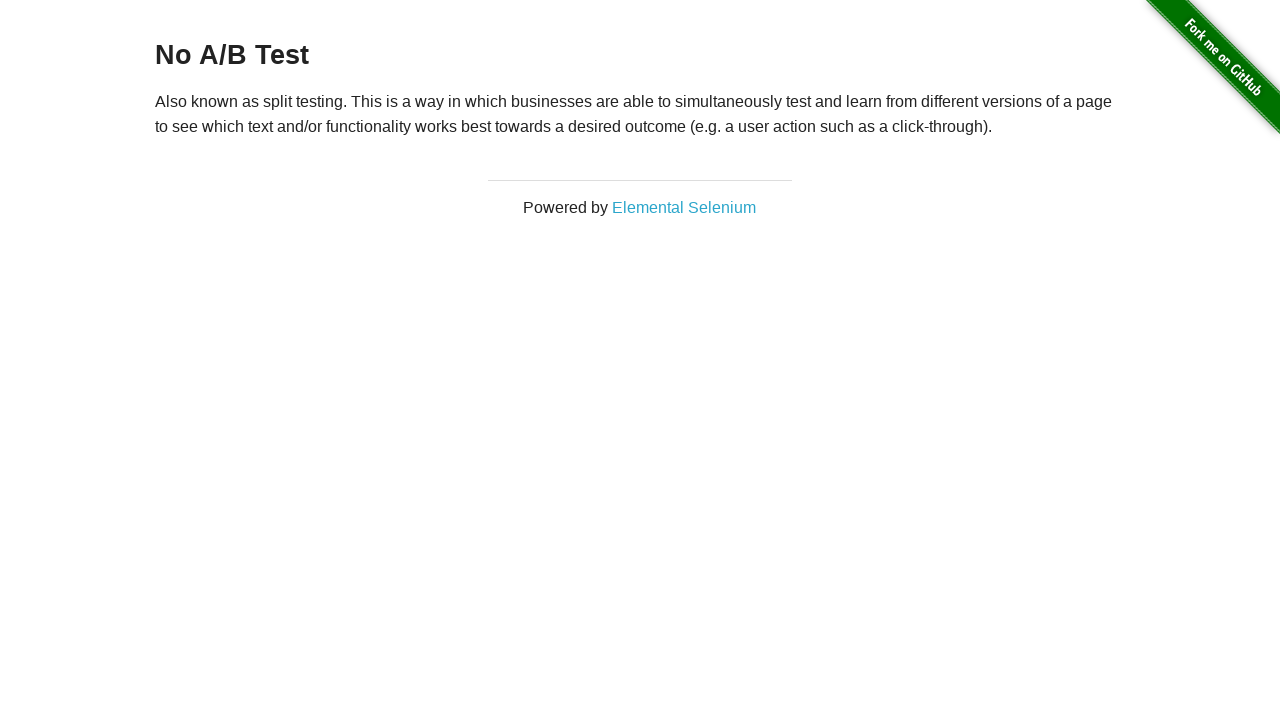

Verified page now displays 'No A/B Test' after opt-out
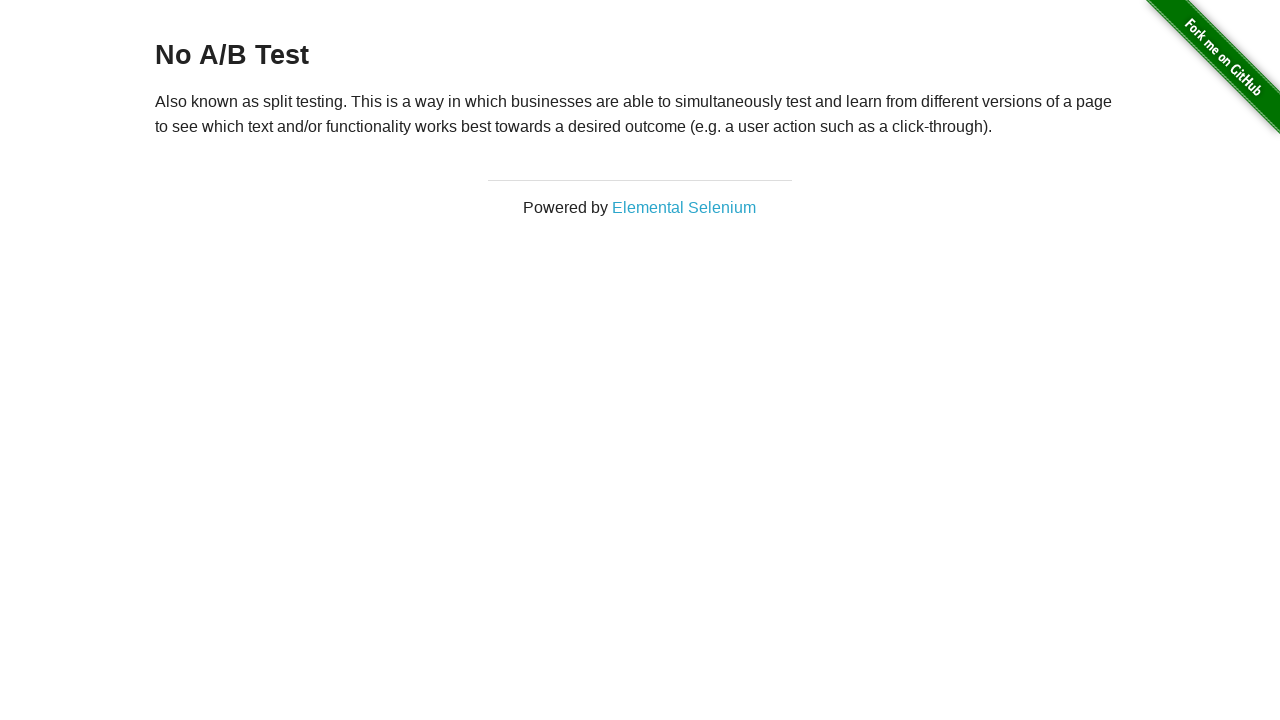

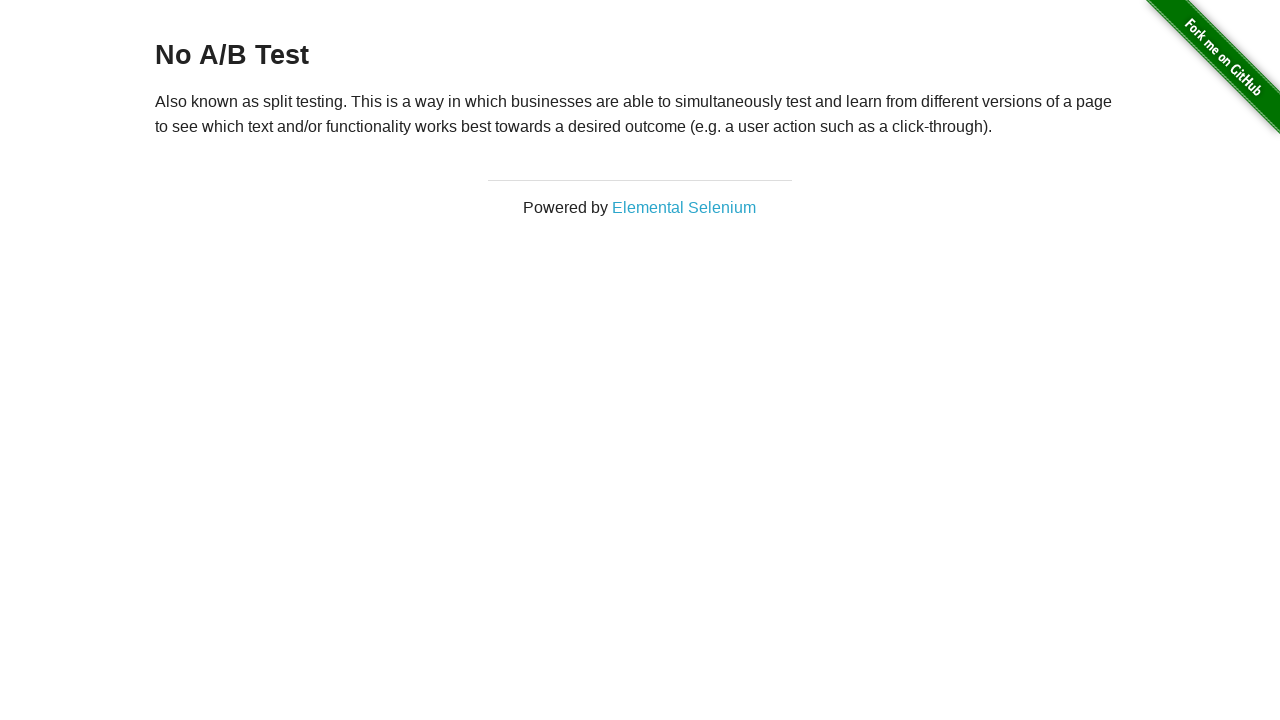